Navigates to a test website with various links and verifies that link elements are present on the page

Starting URL: http://www.deadlinkcity.com/

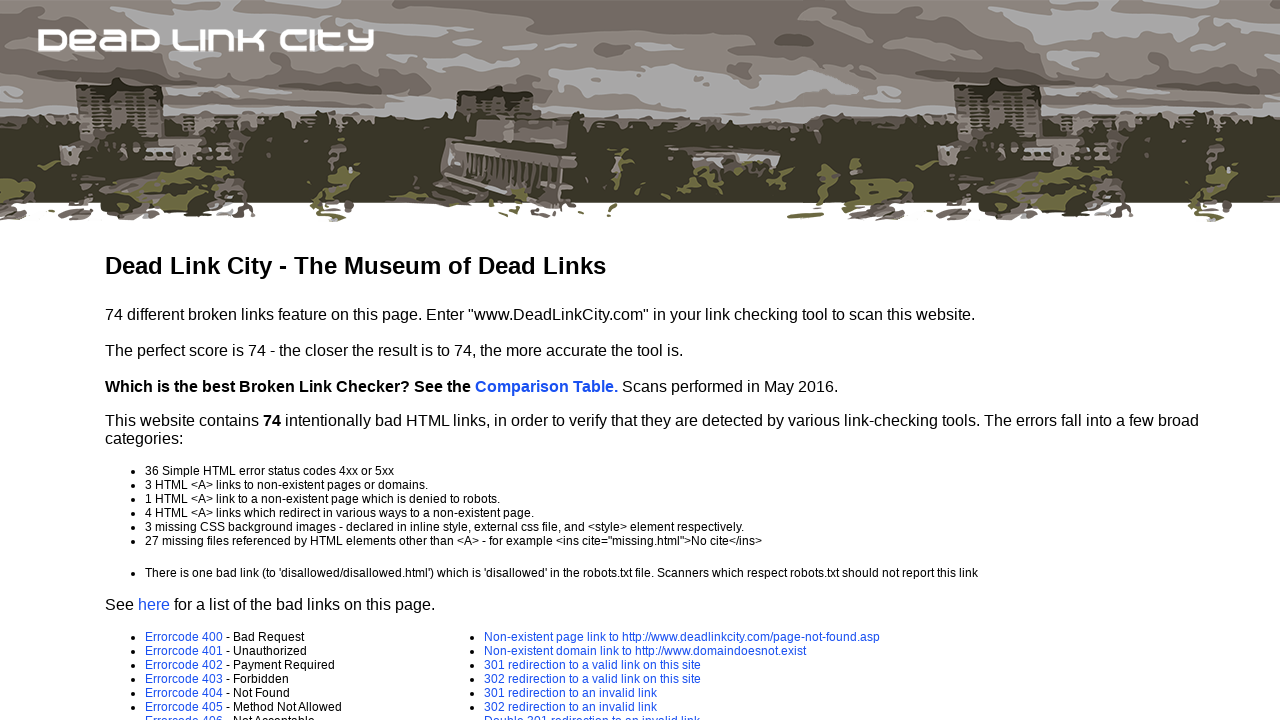

Navigated to http://www.deadlinkcity.com/
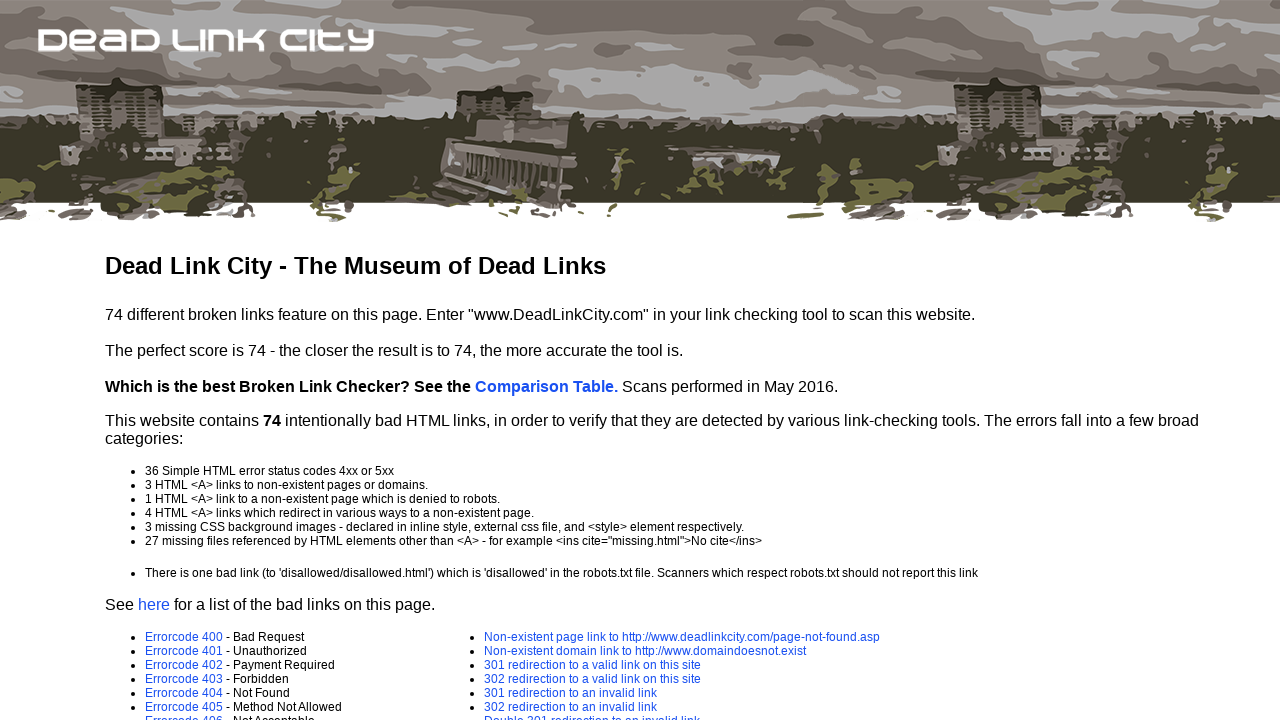

Page loaded and network idle state reached
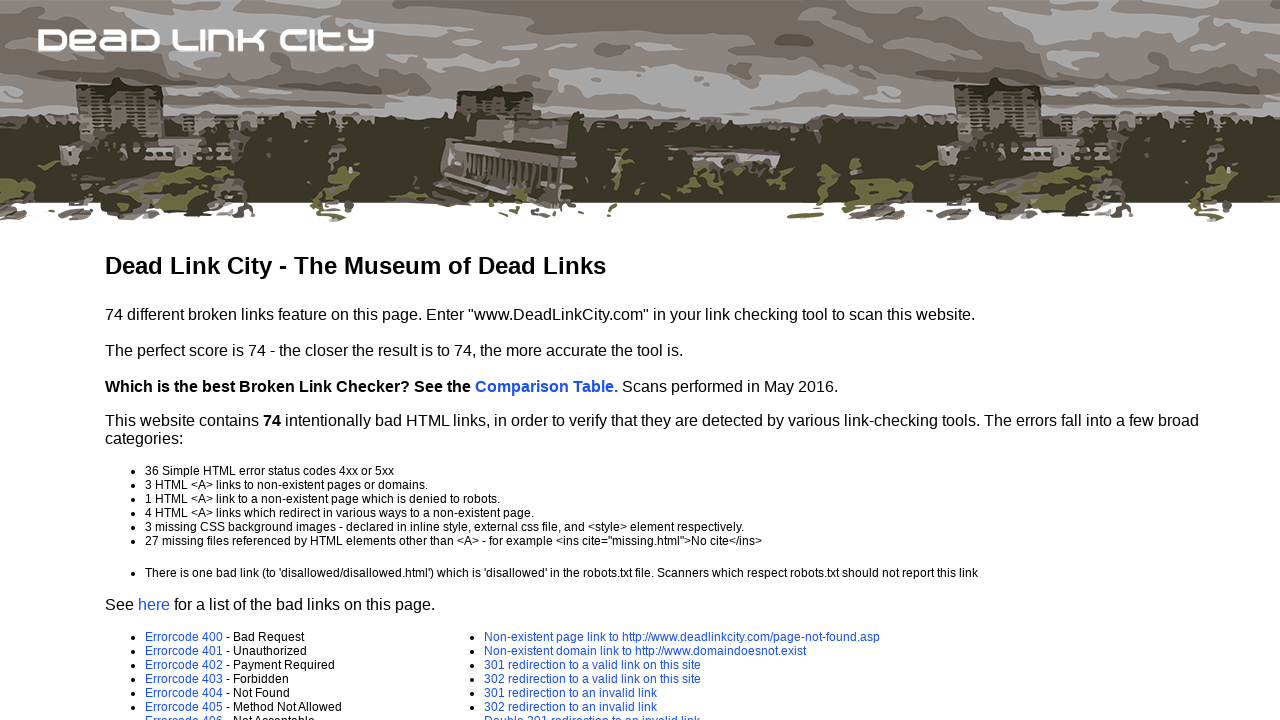

Found 48 link elements on the page
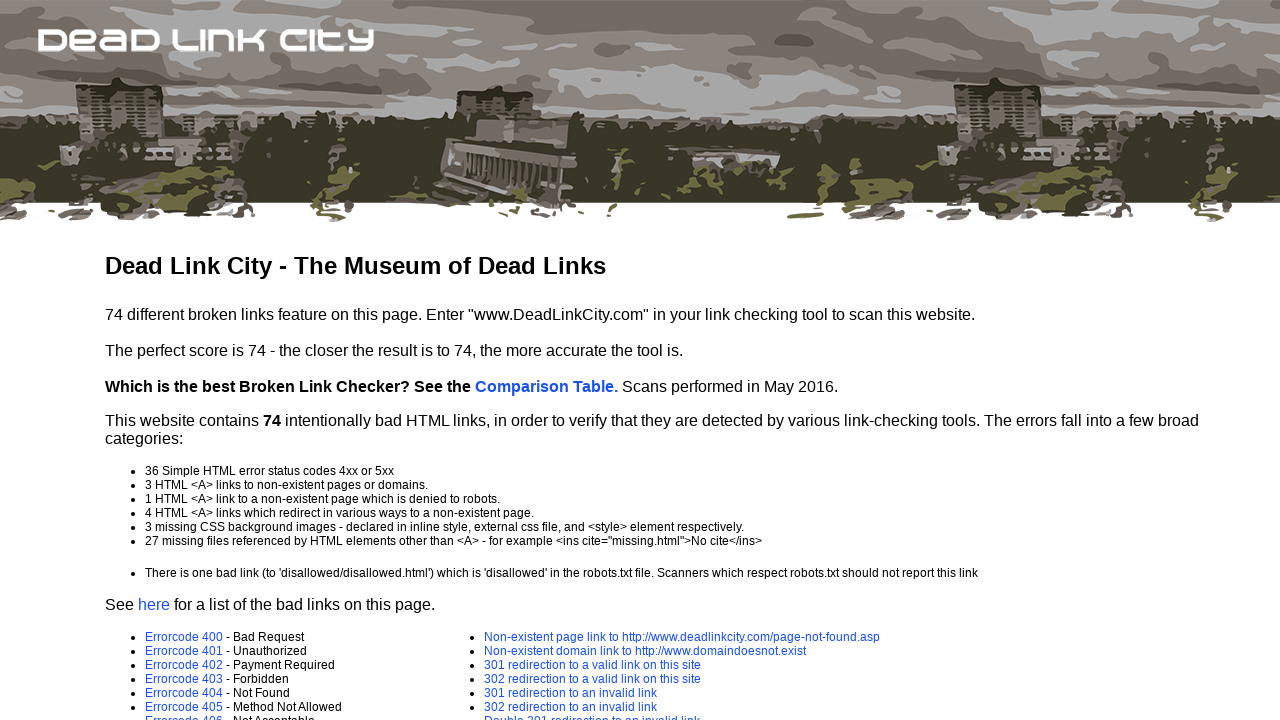

Verified that links are present on the page
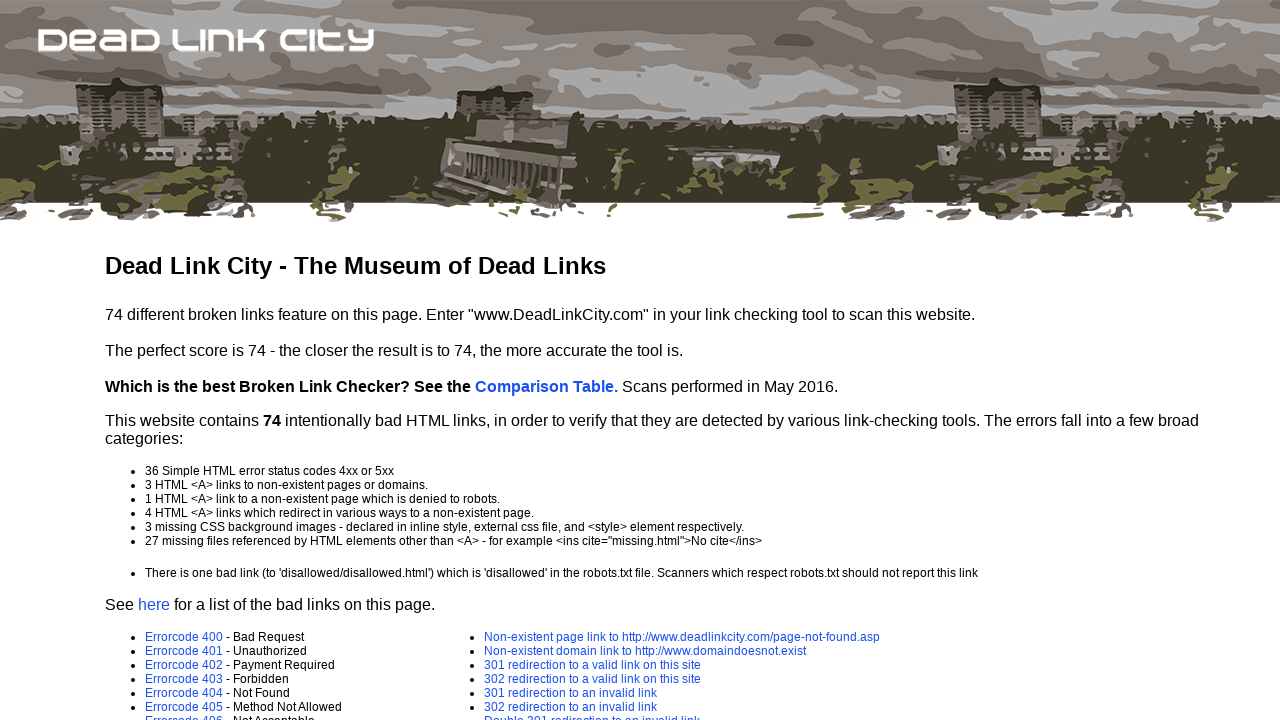

Located the first link element
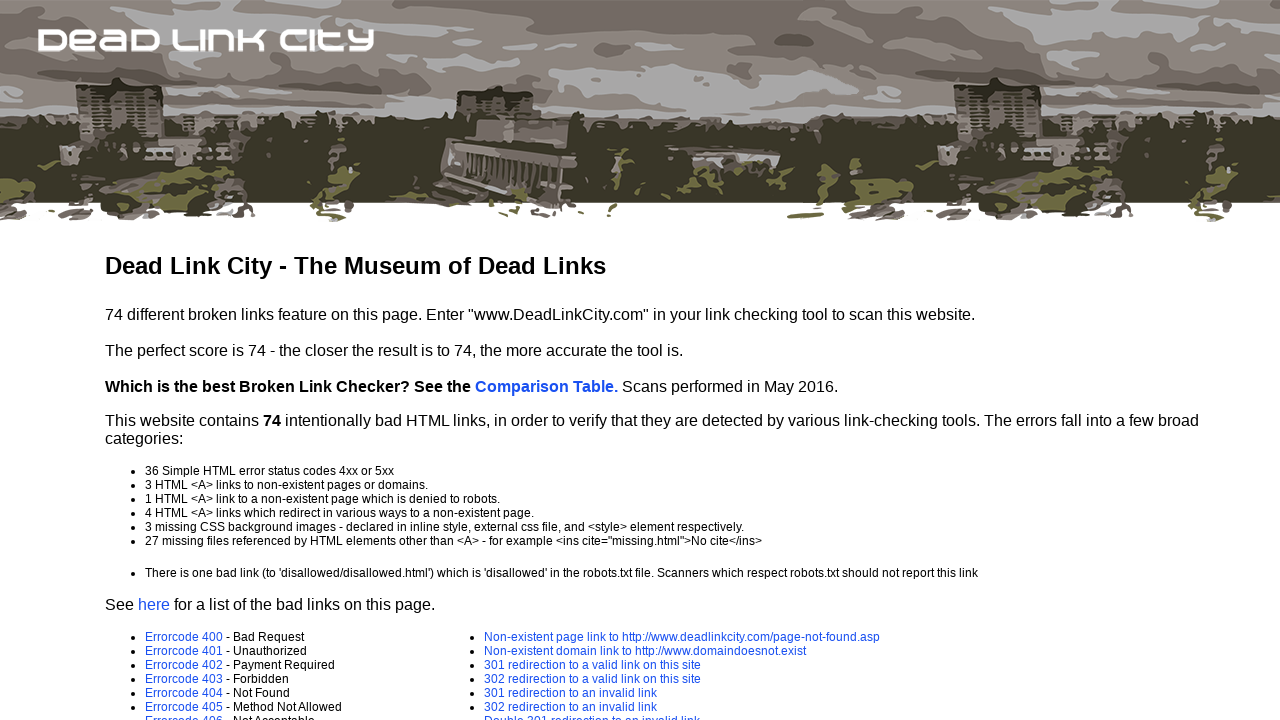

Confirmed first link is visible
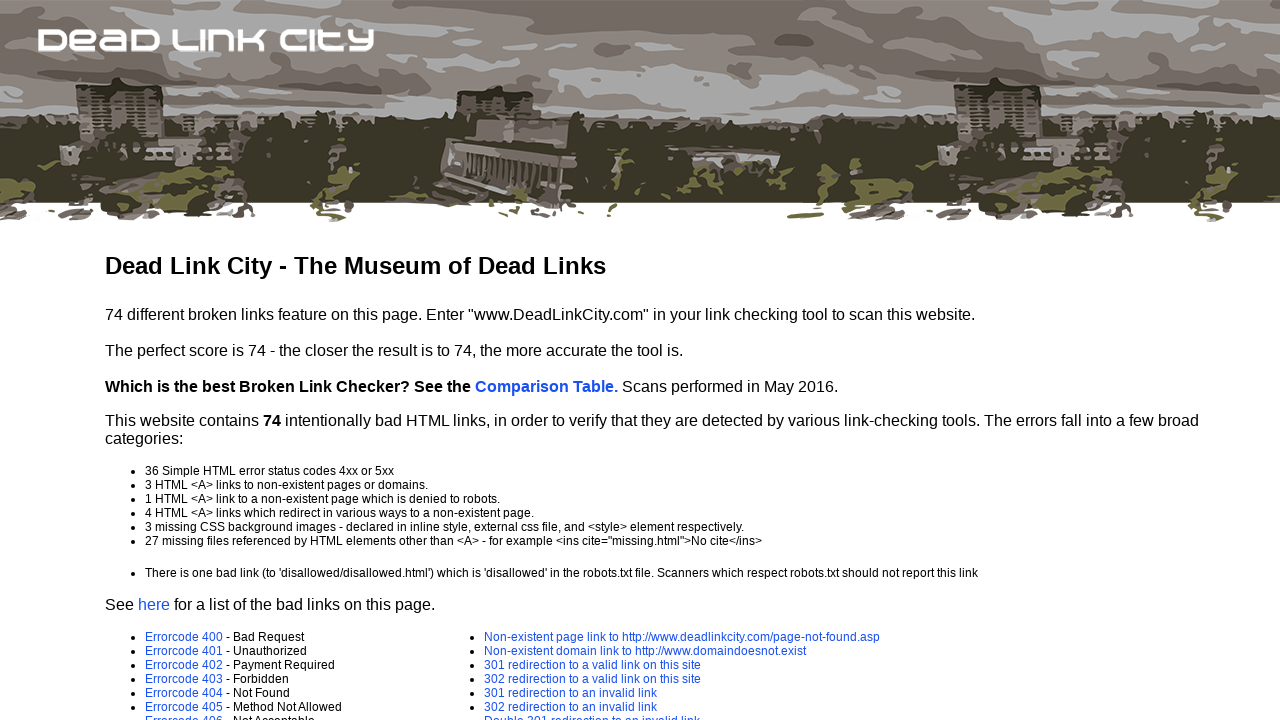

Hovered over the first link to verify interactivity at (546, 386) on a >> nth=0
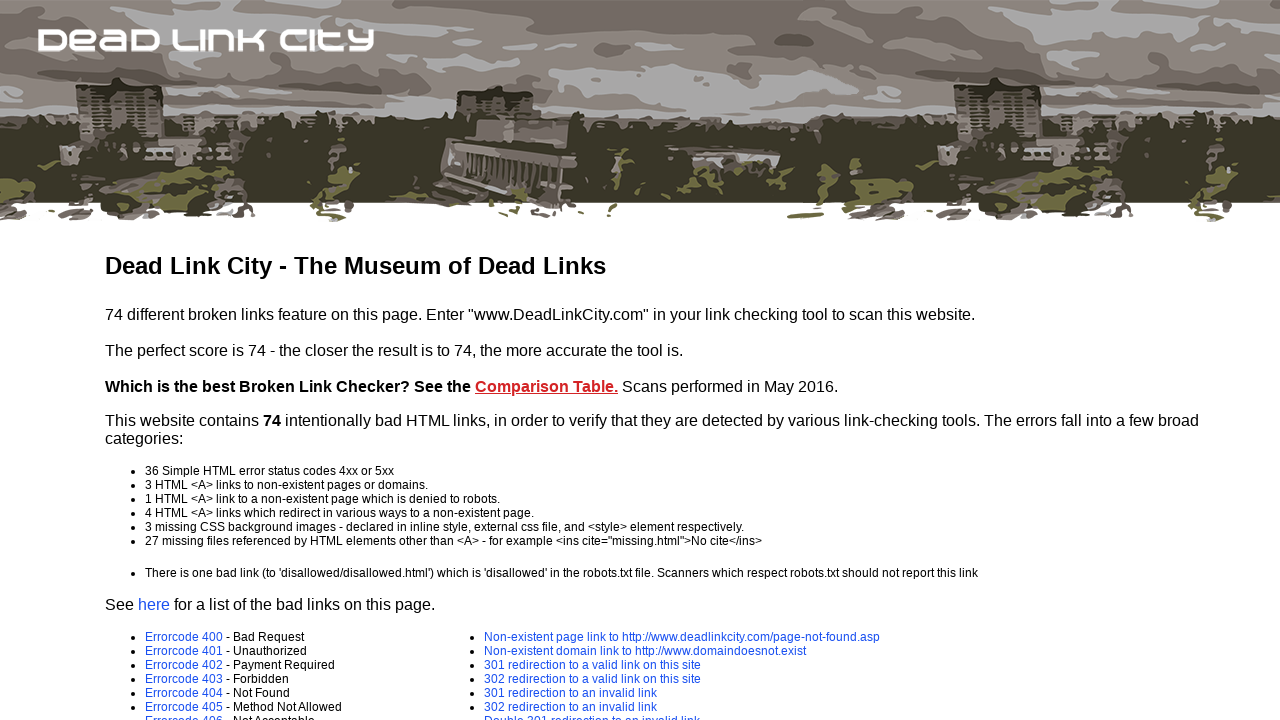

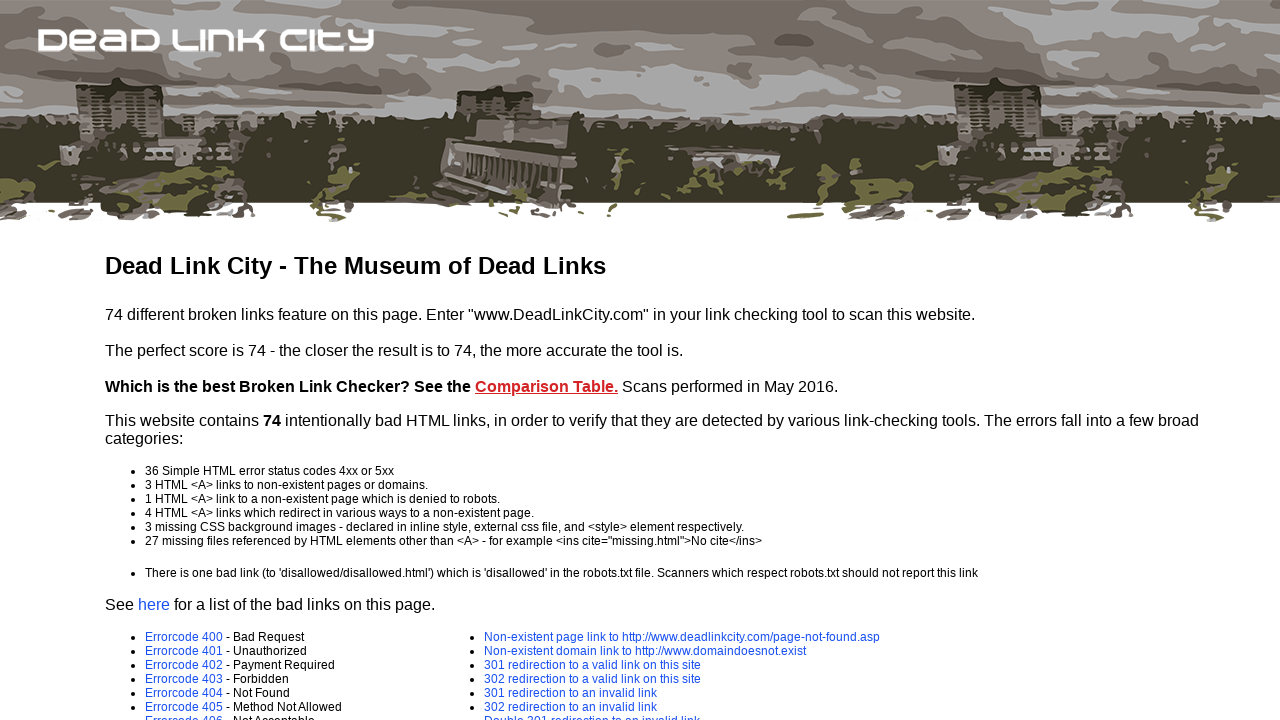